Opens the Selenium HQ website and maximizes the browser window to verify the page loads successfully.

Starting URL: https://www.seleniumhq.org

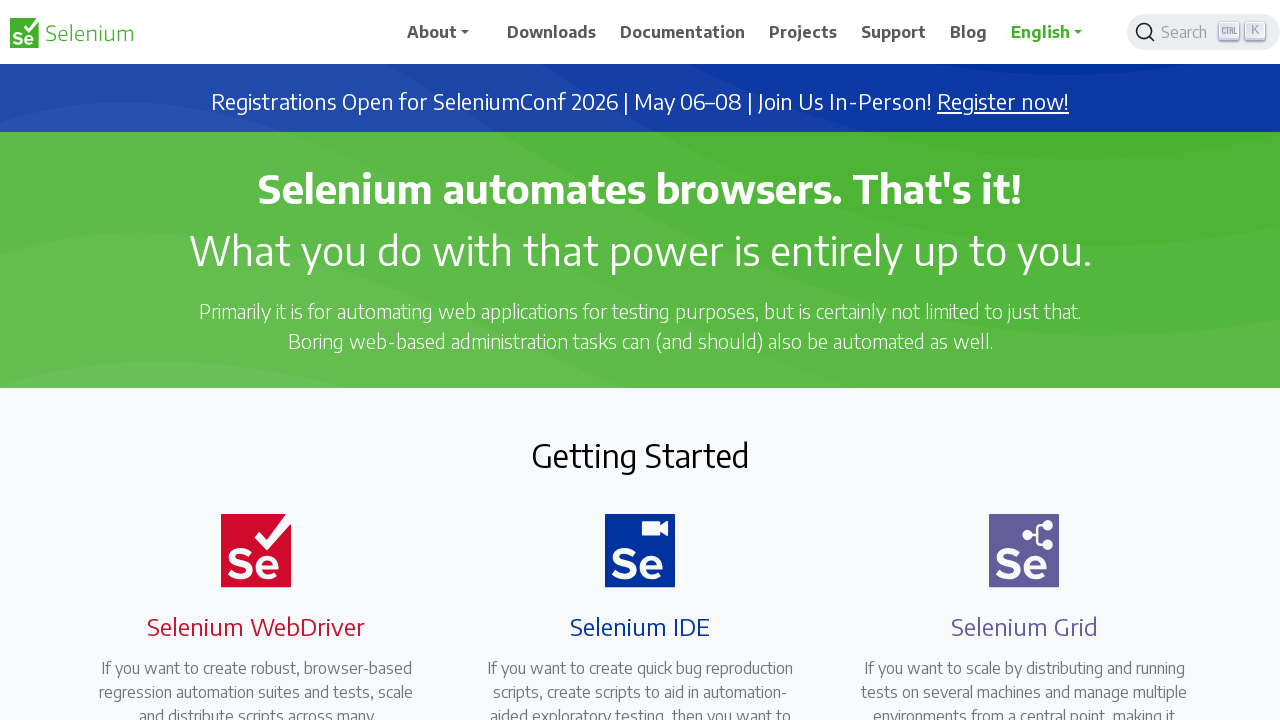

Set viewport size to 1920x1080 to maximize browser window
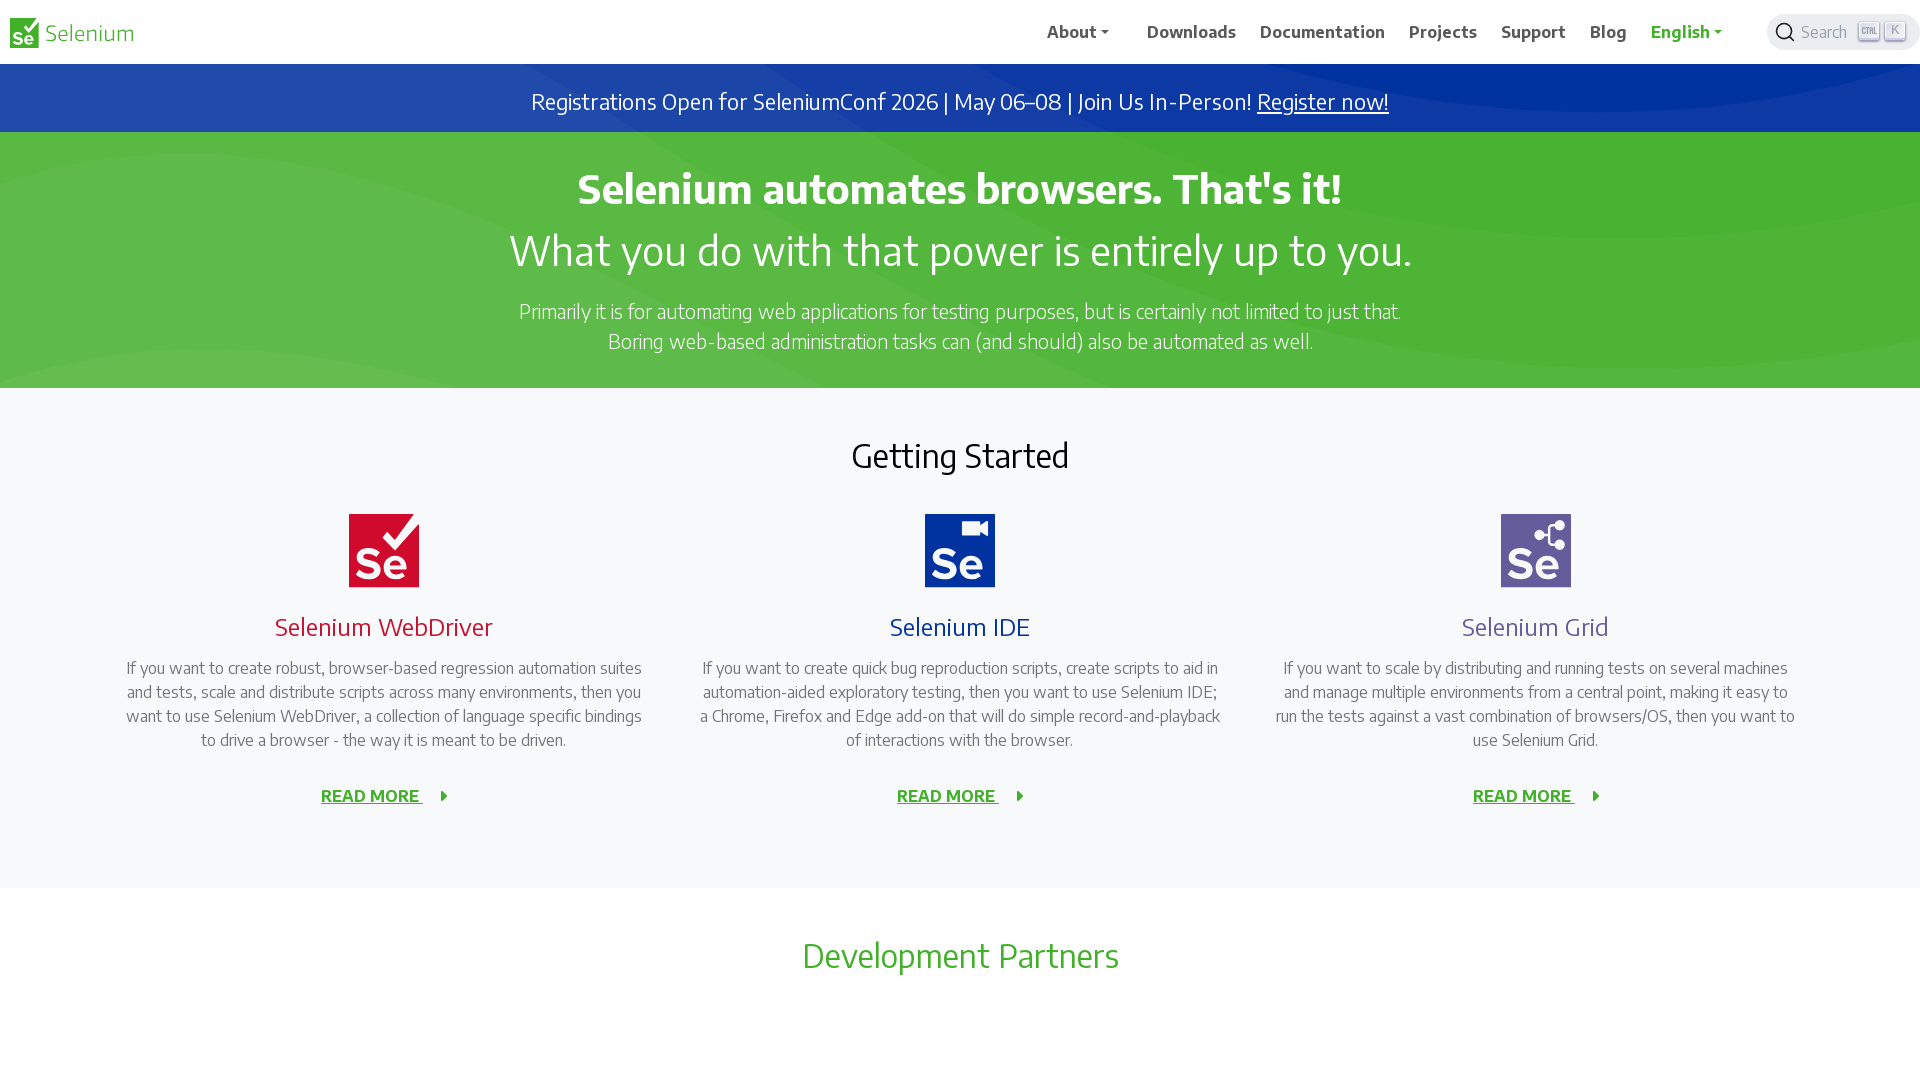

Page loaded successfully - DOM content ready
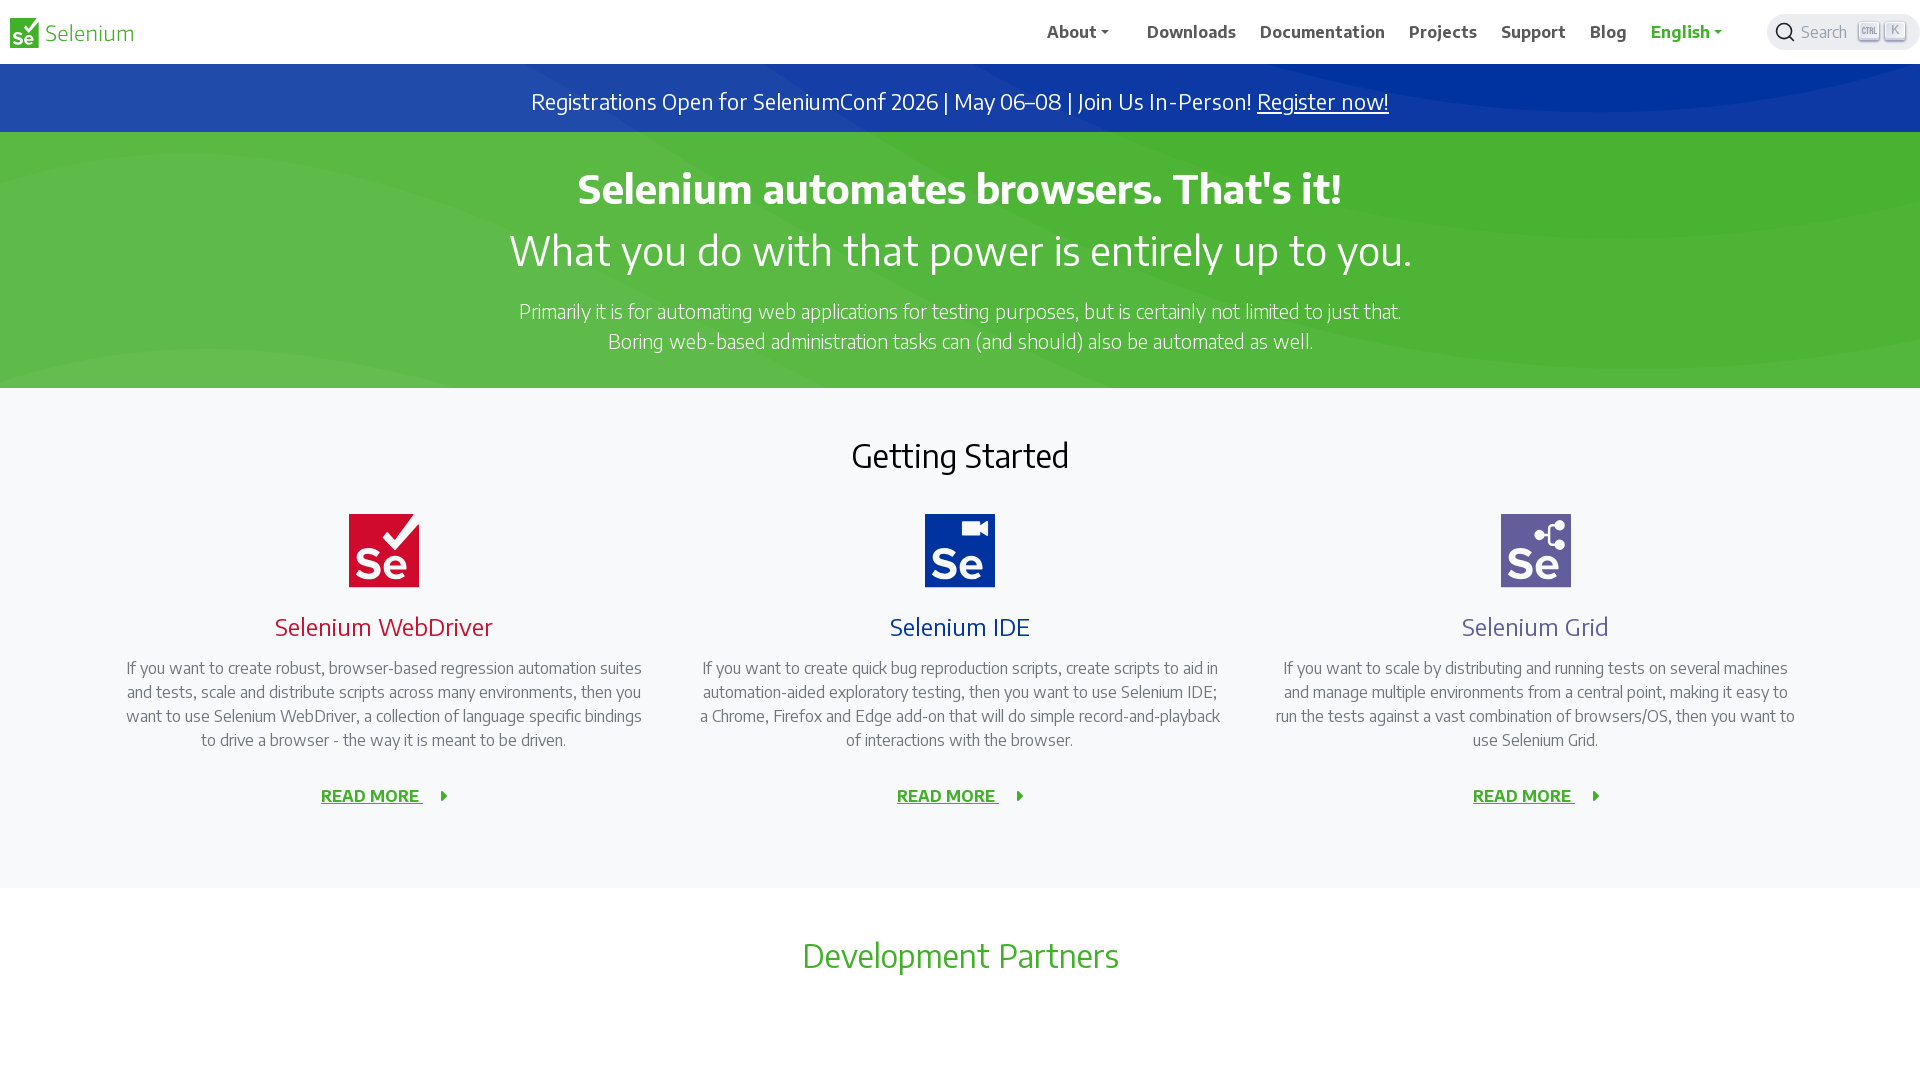

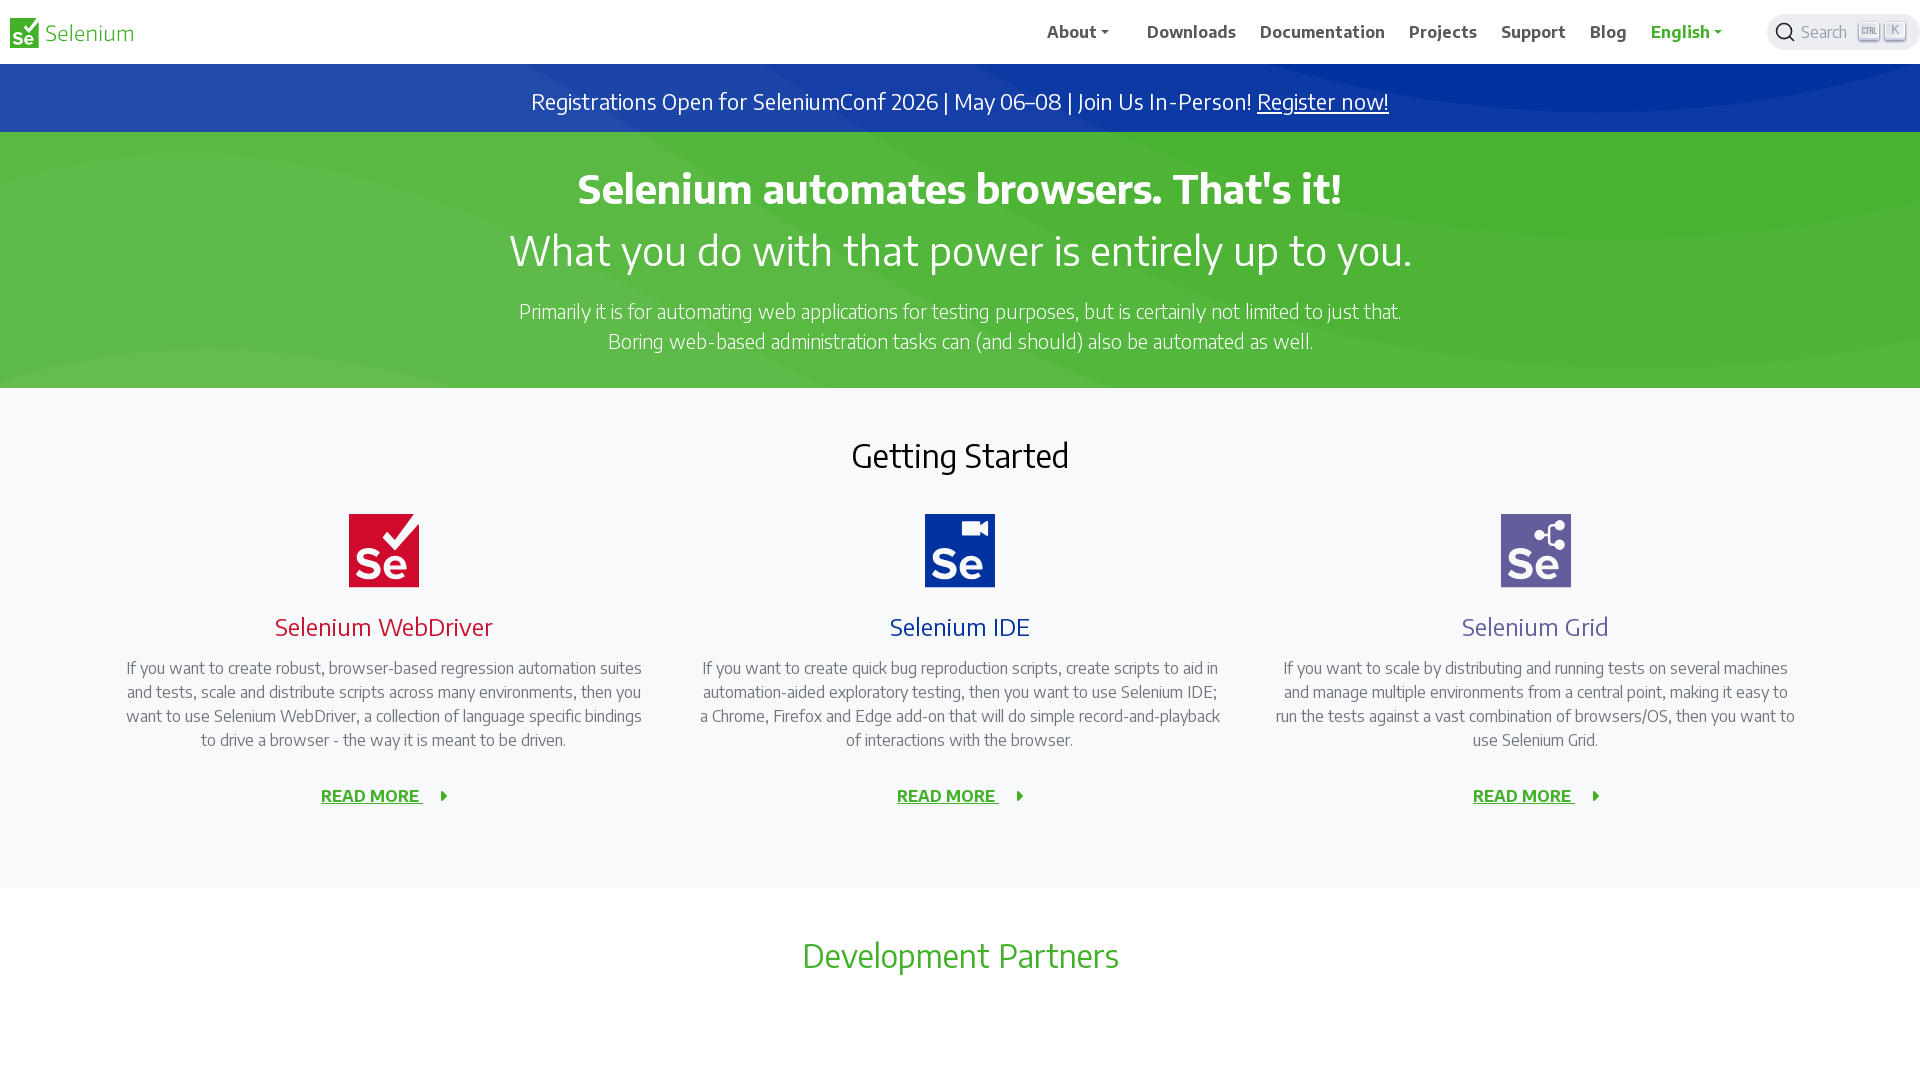